Tests dynamic controls functionality by clicking to remove a checkbox, verifying it's gone, then clicking to enable a text input and verifying it becomes enabled

Starting URL: https://the-internet.herokuapp.com/dynamic_controls

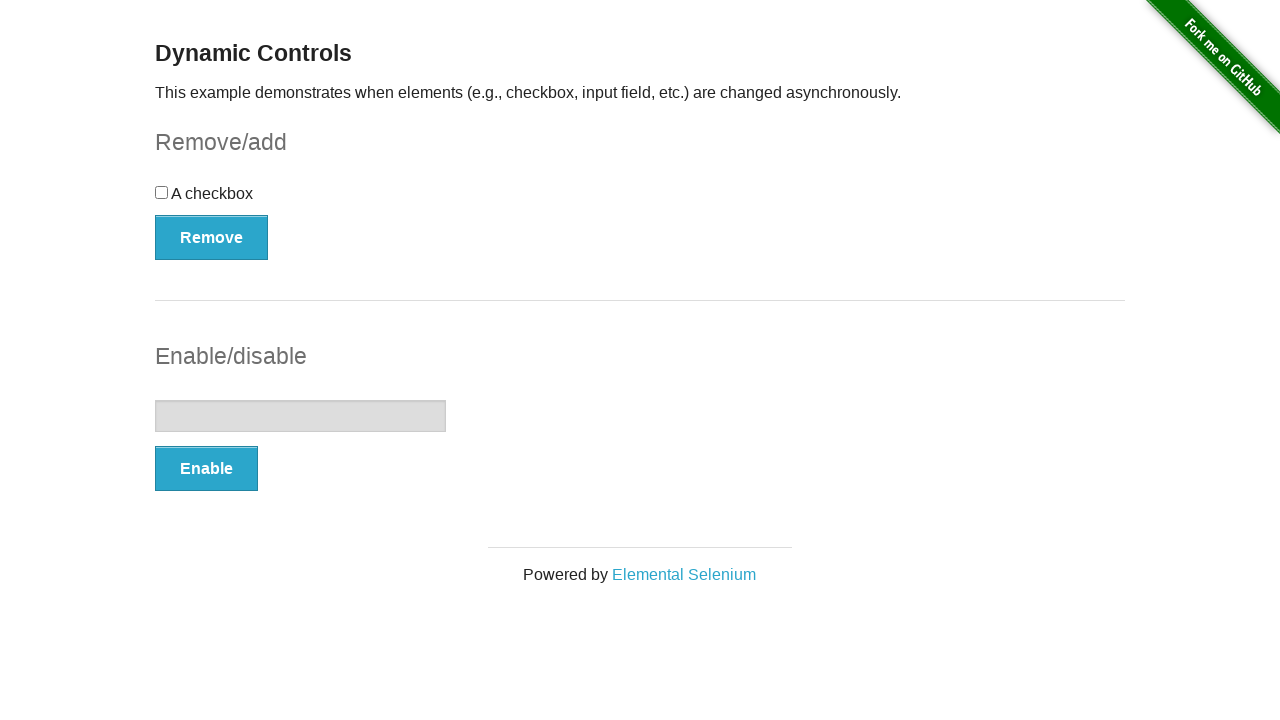

Clicked button to remove the checkbox at (212, 237) on xpath=//*[@onclick='swapCheckbox()']
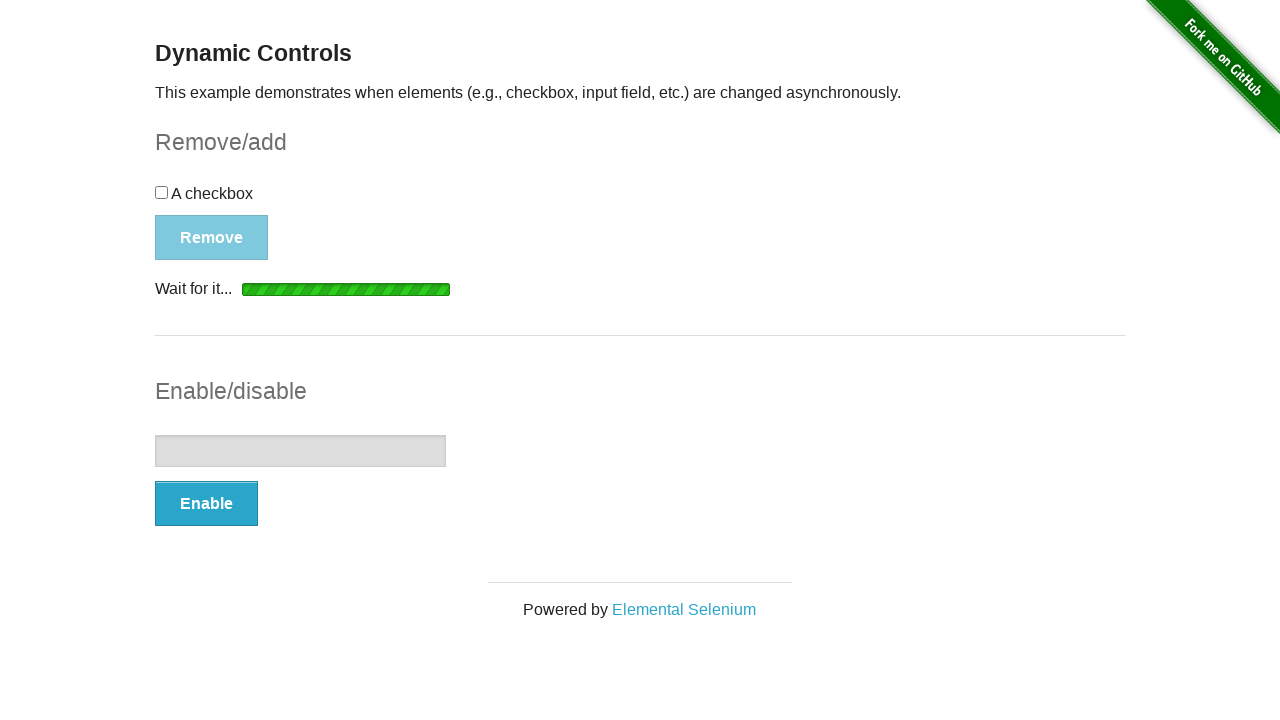

Message appeared indicating checkbox removal is complete
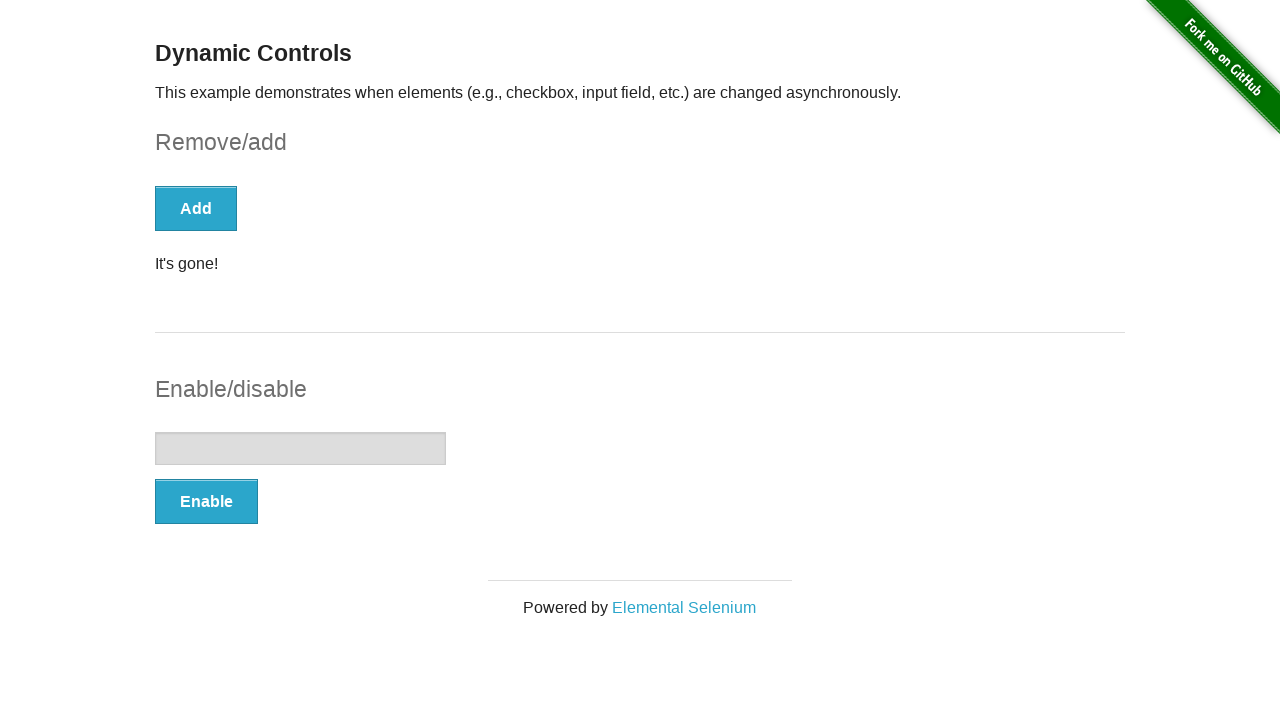

Verified checkbox has been removed from the page
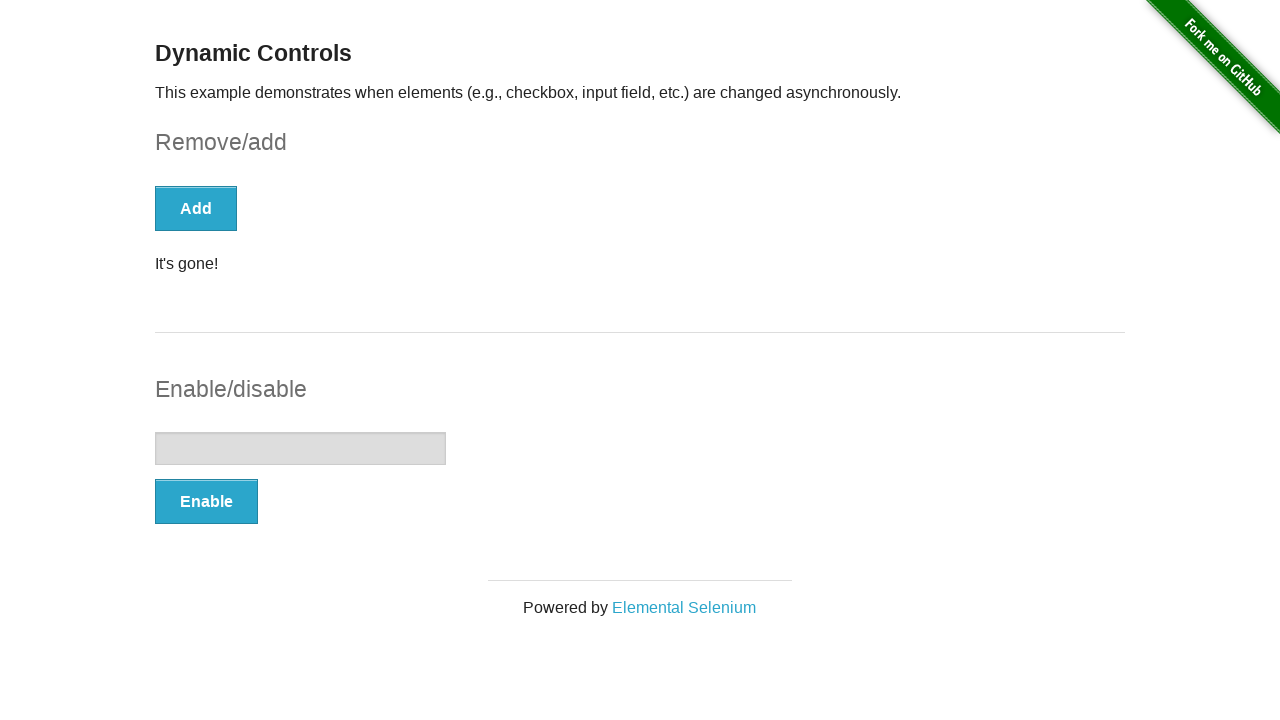

Located the text input element
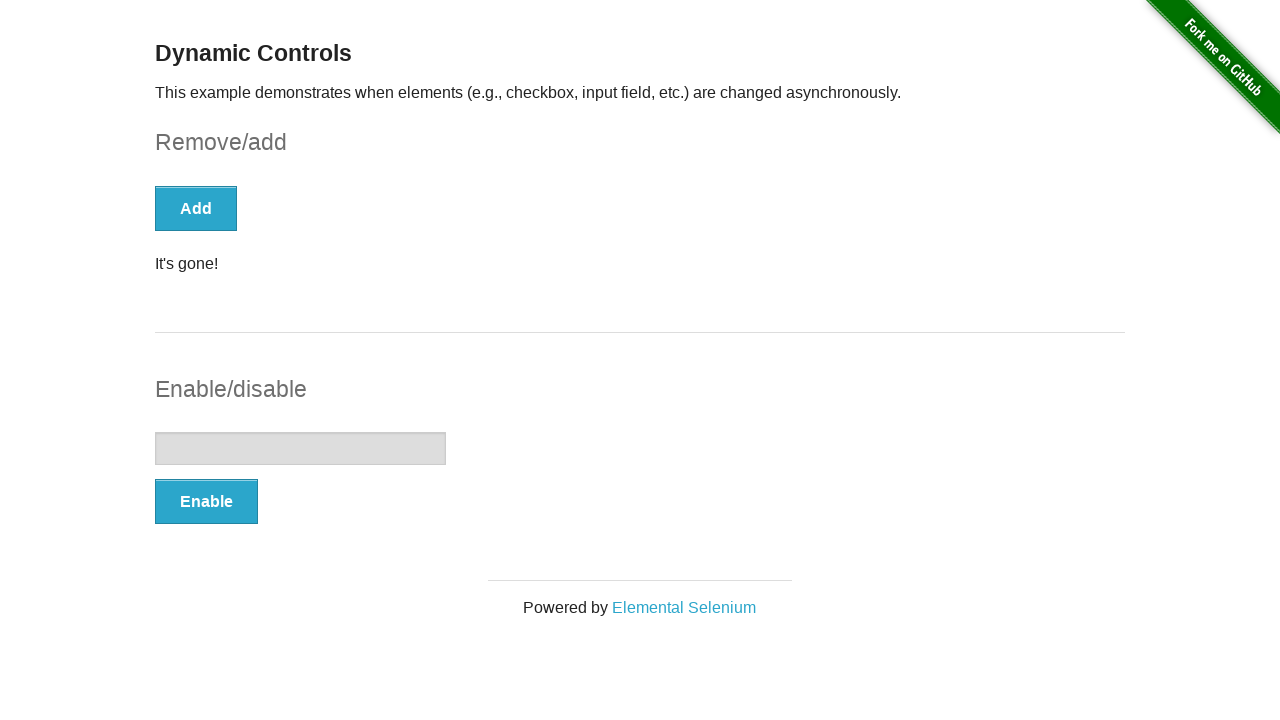

Verified text input is initially disabled
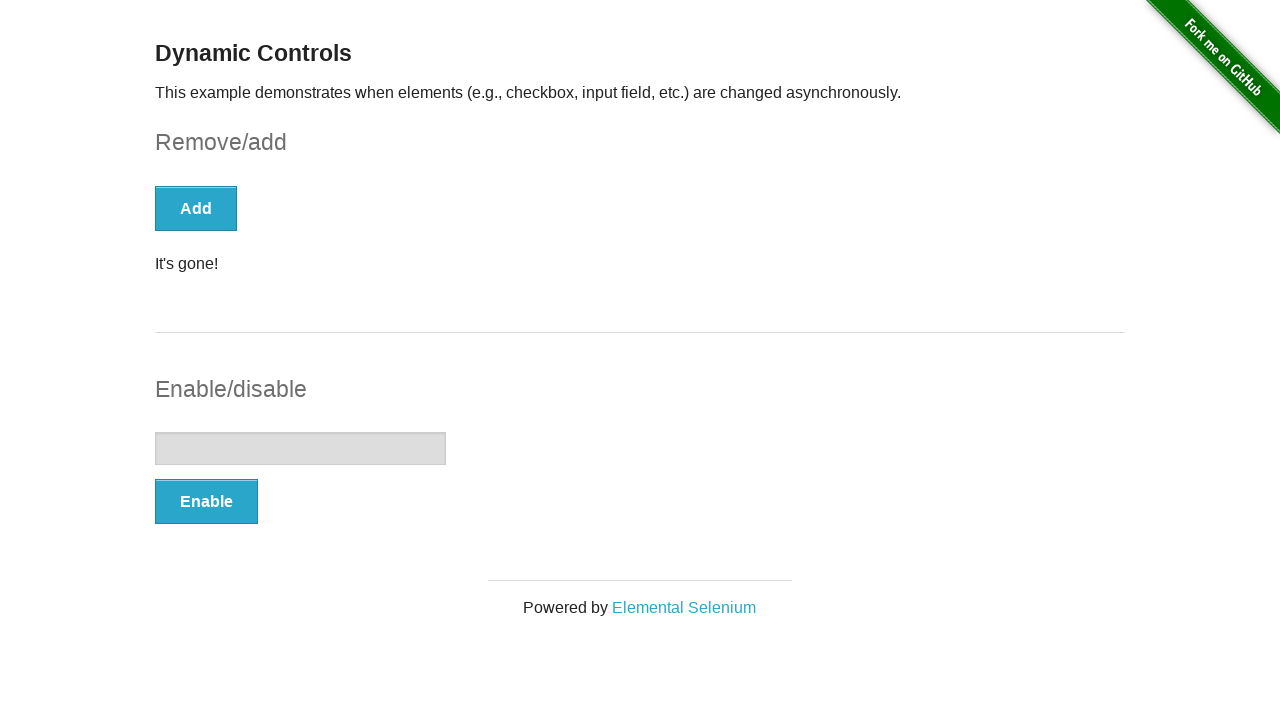

Clicked button to enable the text input at (206, 501) on xpath=//*[@onclick='swapInput()']
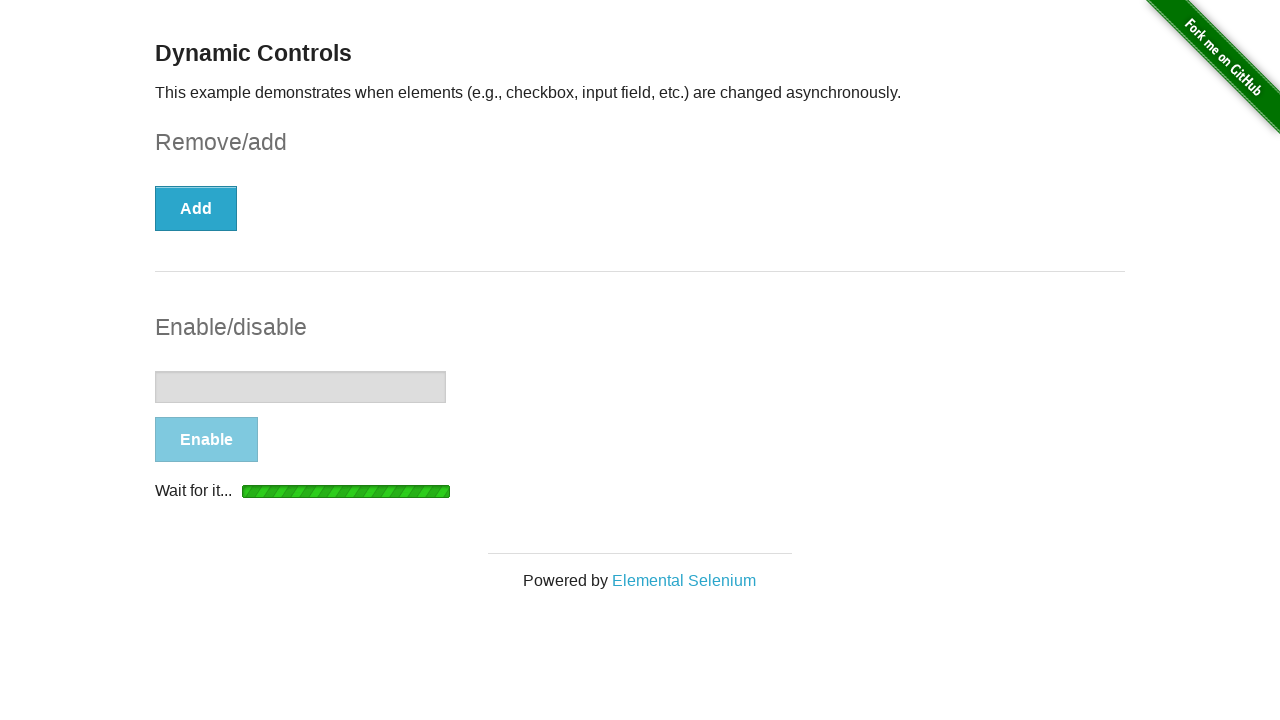

Message appeared indicating text input enable is complete
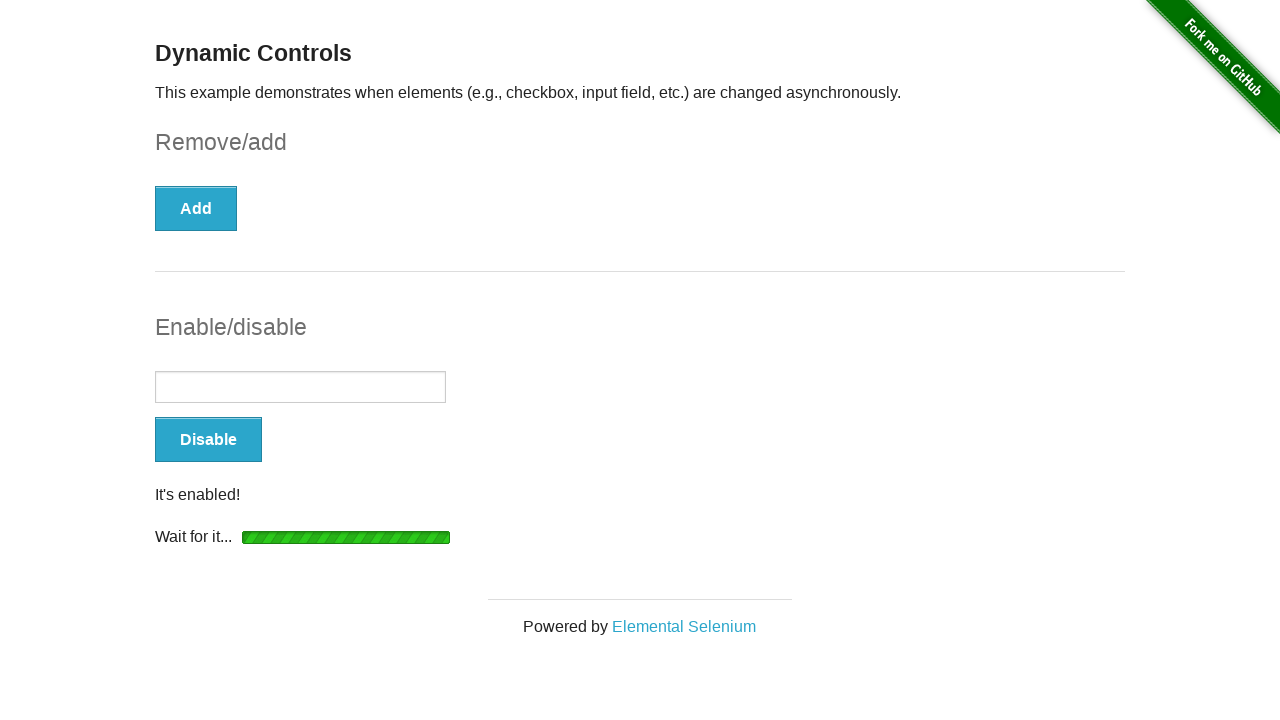

Verified text input is now enabled
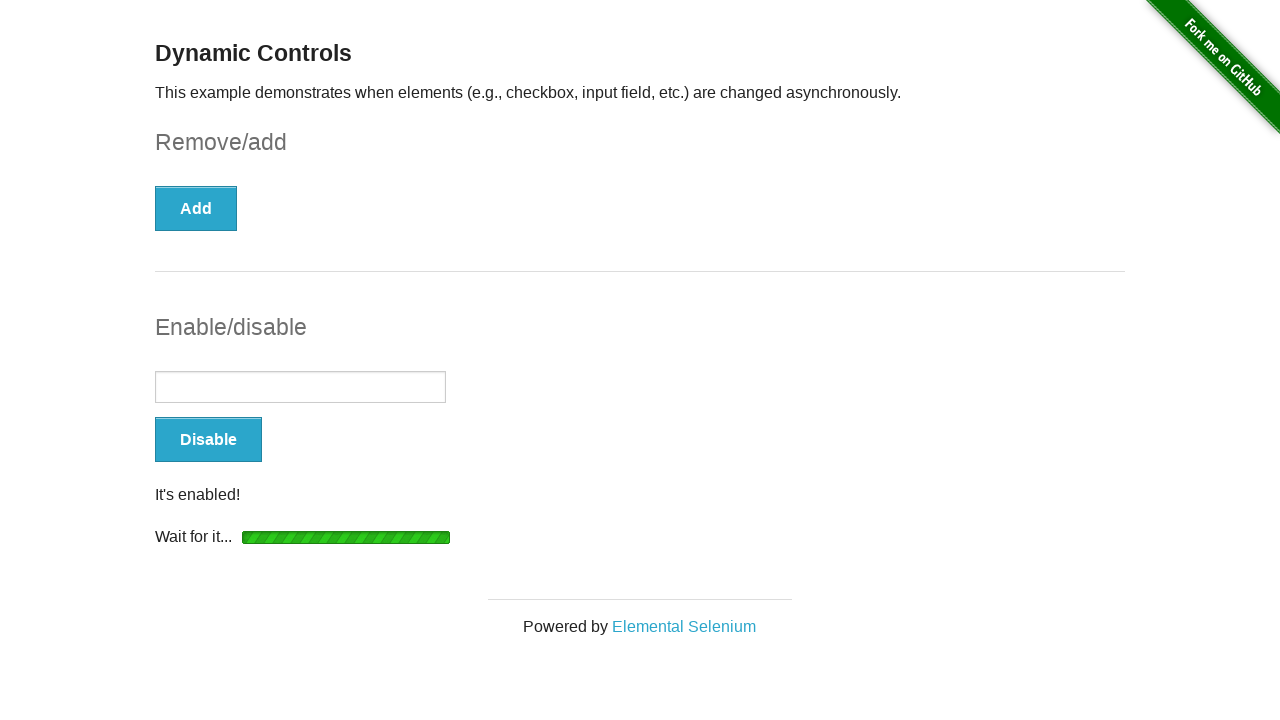

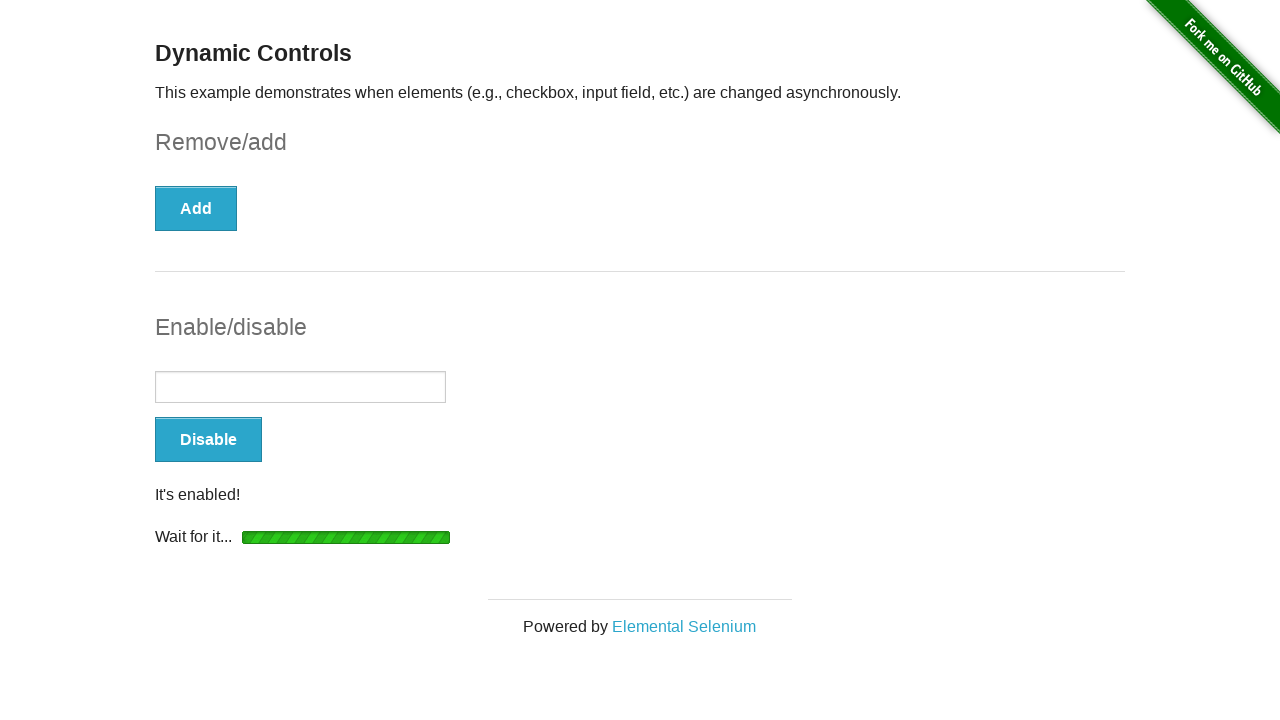